Tests JavaScript prompt alert by clicking the prompt button, entering text, and dismissing the alert

Starting URL: https://the-internet.herokuapp.com/javascript_alerts

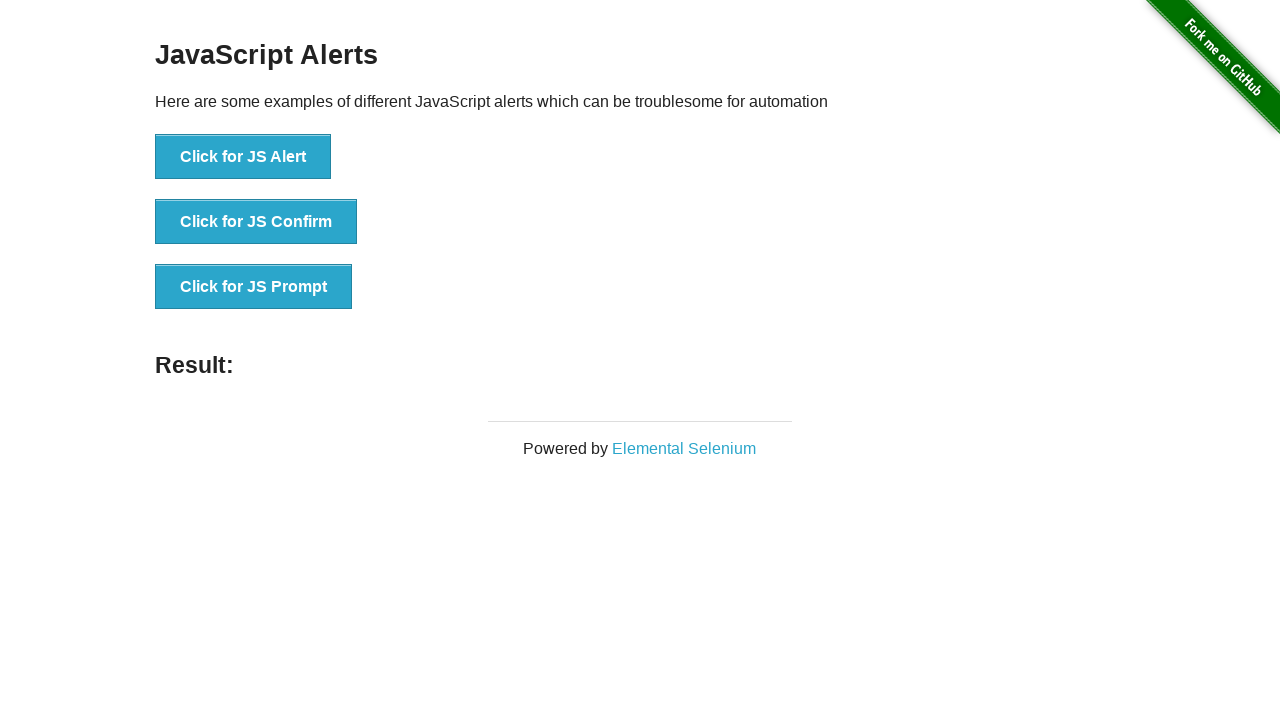

Clicked the button to trigger JavaScript prompt alert at (254, 287) on xpath=//button[@onclick='jsPrompt()']
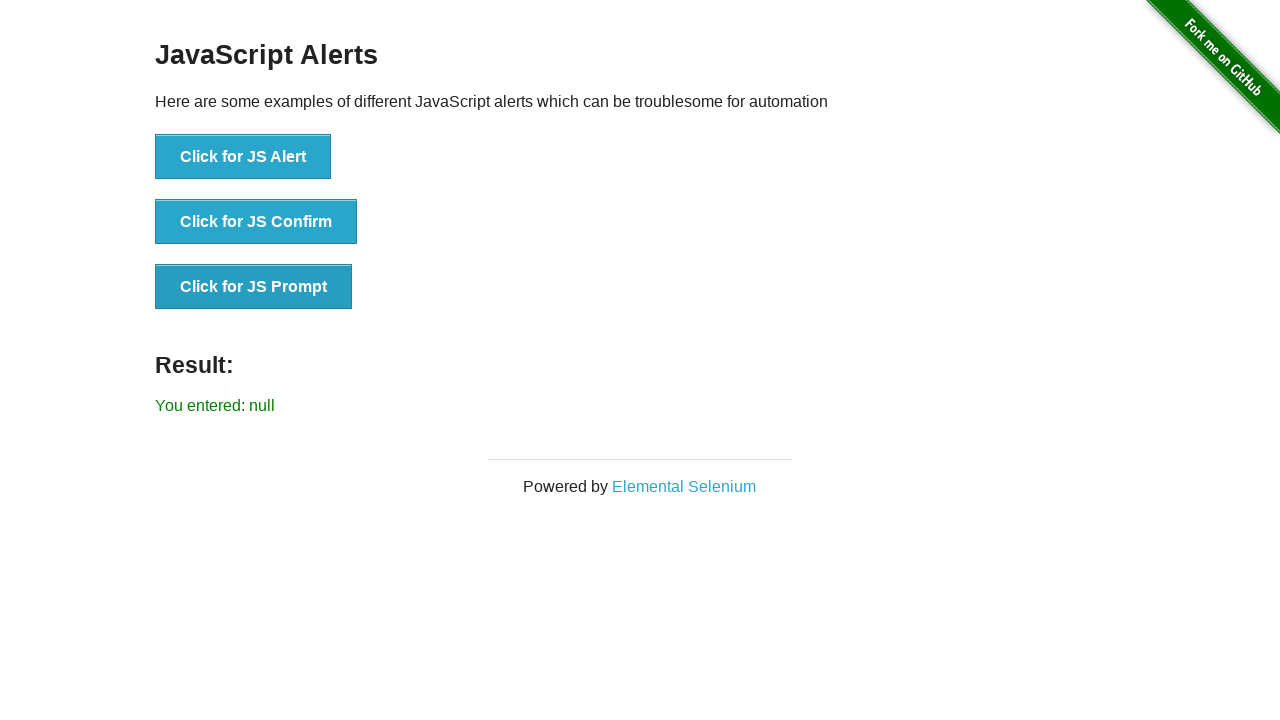

Set up dialog handler to dismiss the prompt alert
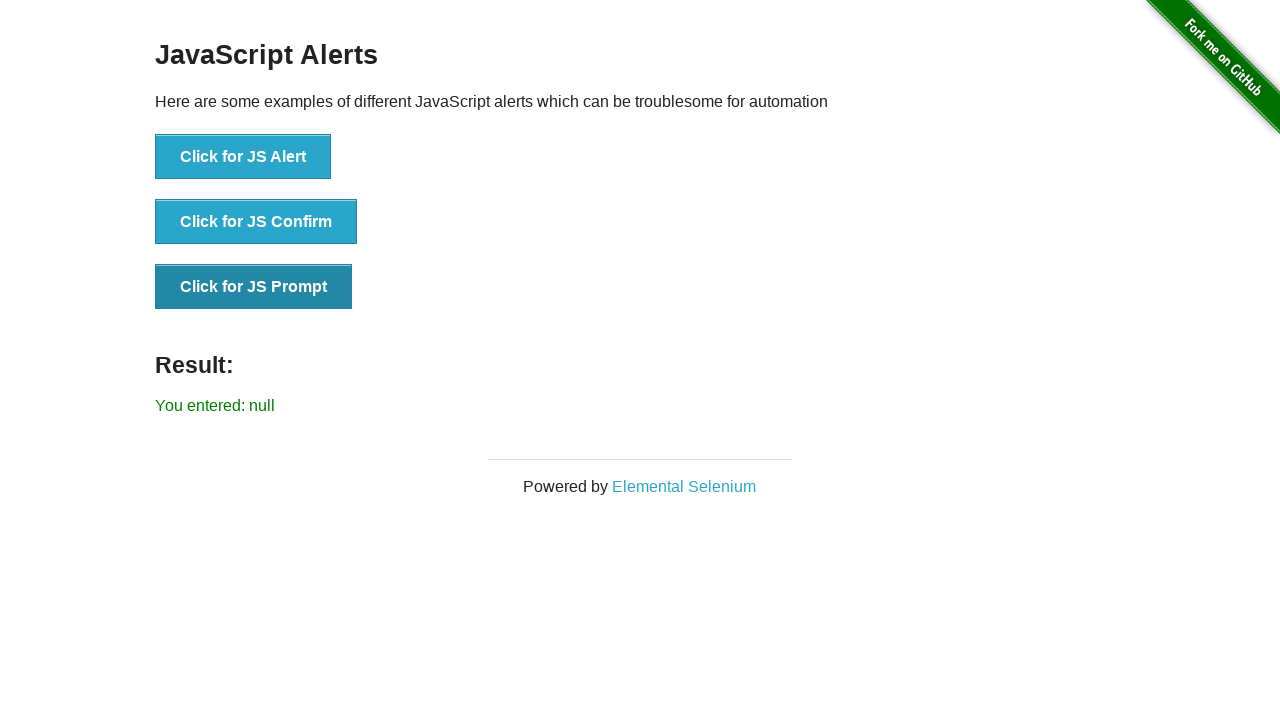

Prompt alert dismissed successfully
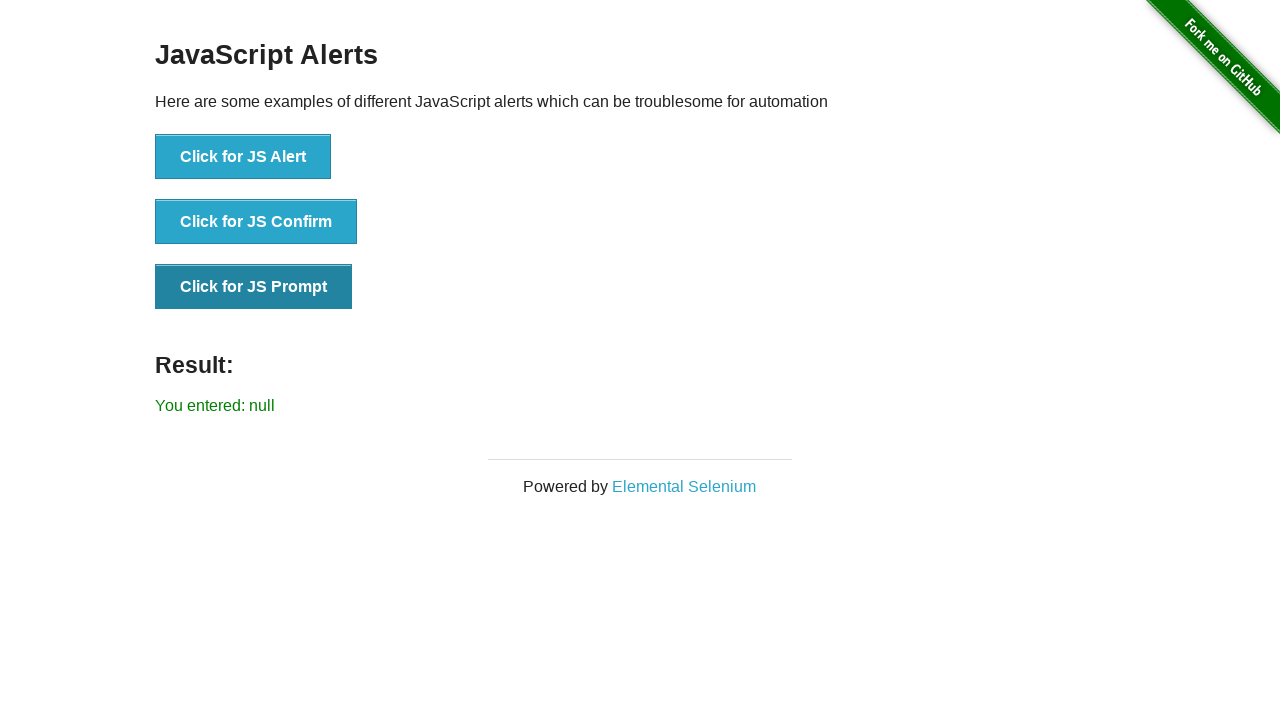

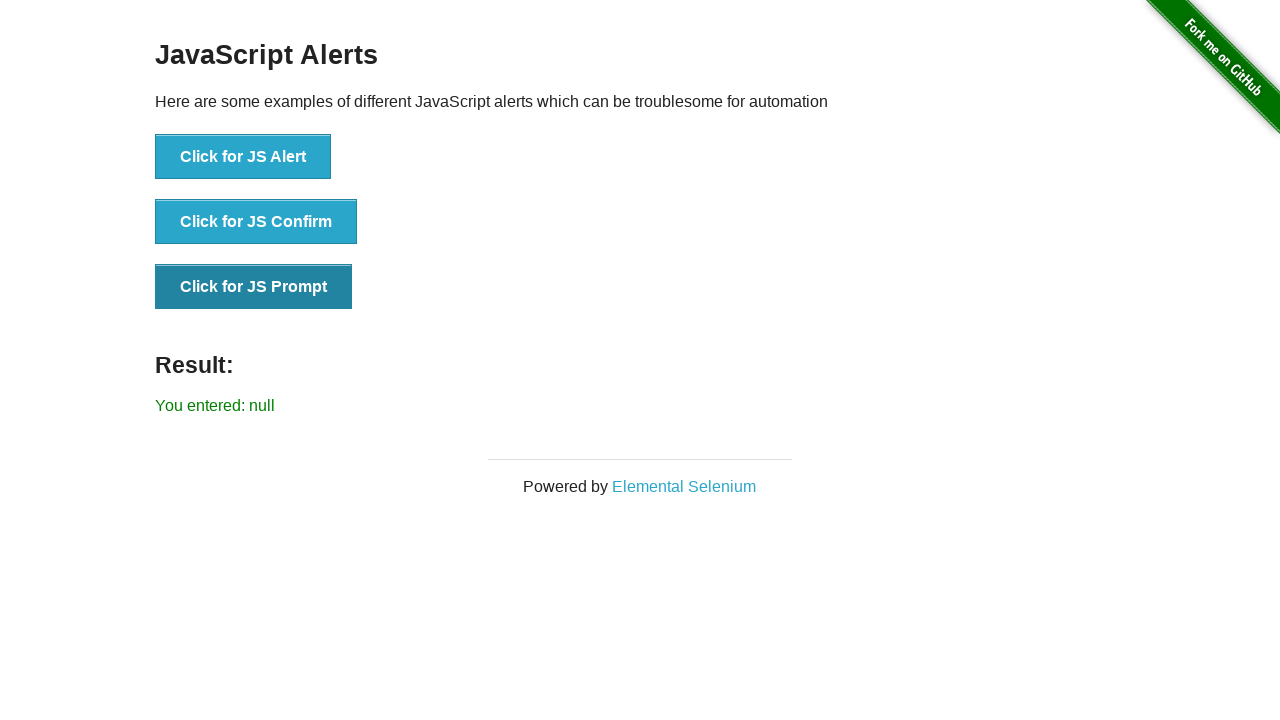